Tests navigation to the About page by clicking the "ABOUT ME" link and verifying the URL changes to contain "about"

Starting URL: https://rawatpankaj.com

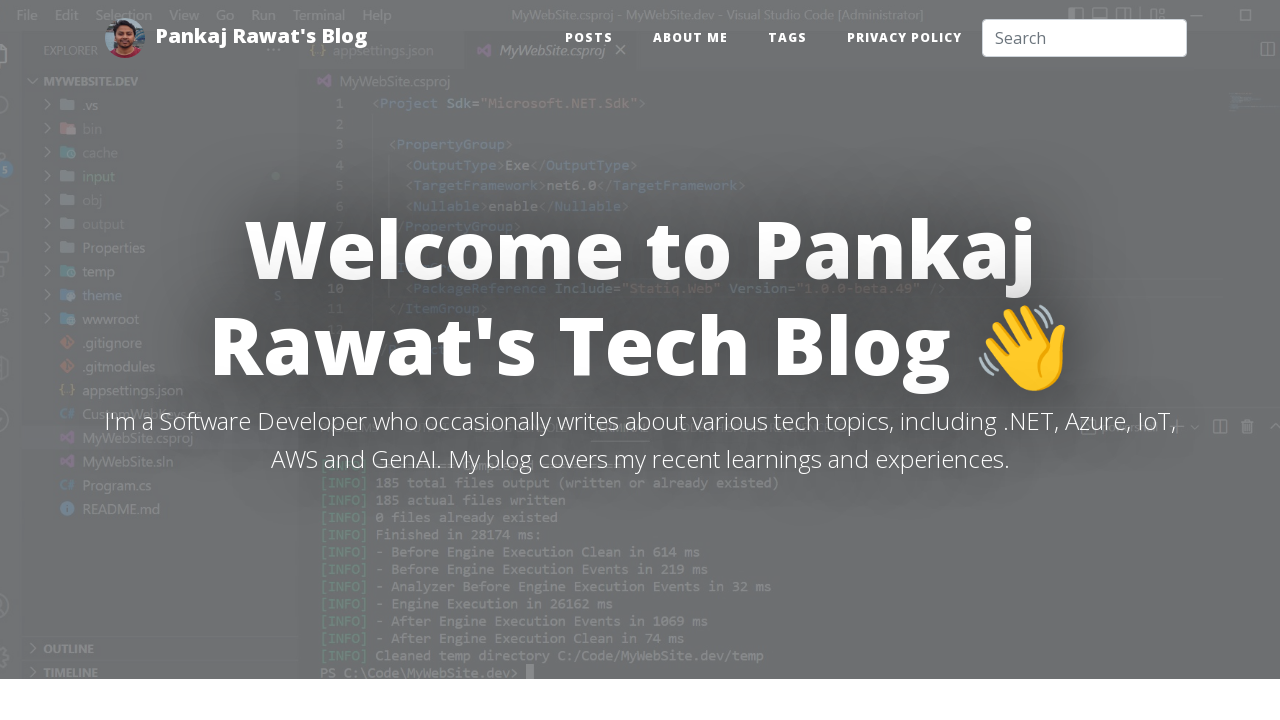

Clicked the 'ABOUT ME' link at (690, 38) on text=ABOUT ME
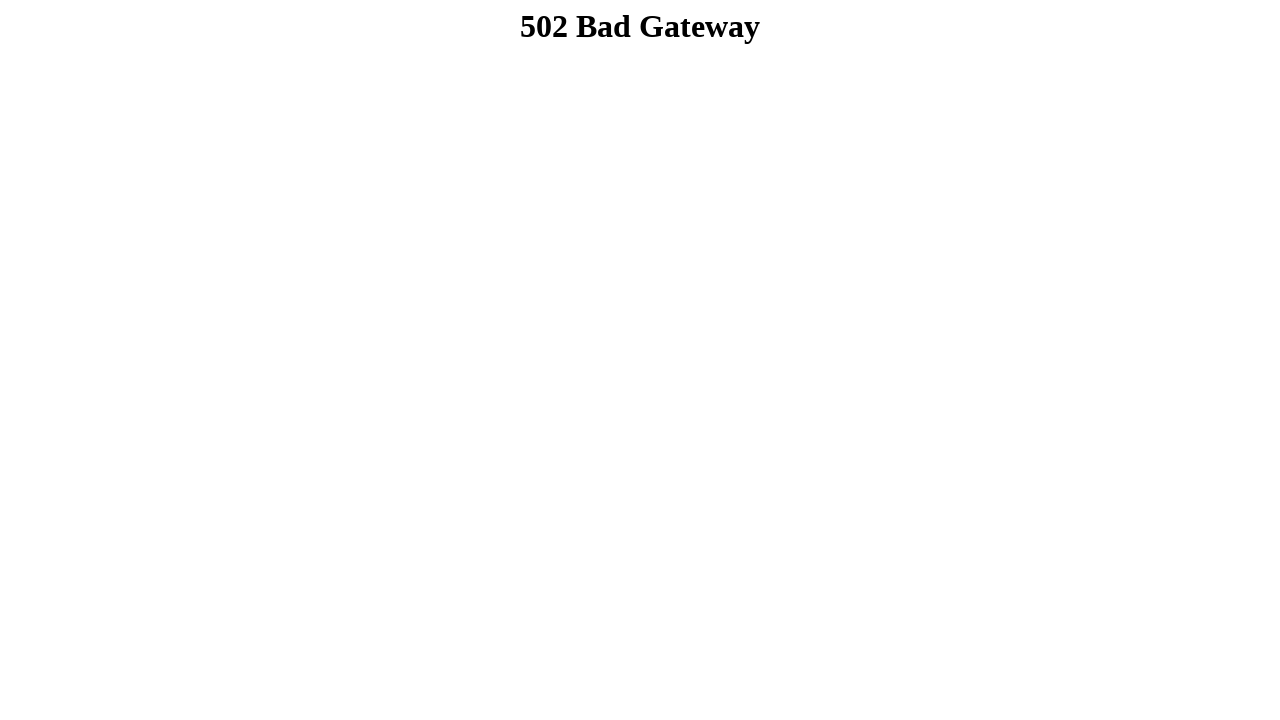

Navigation to About page completed, URL contains 'about'
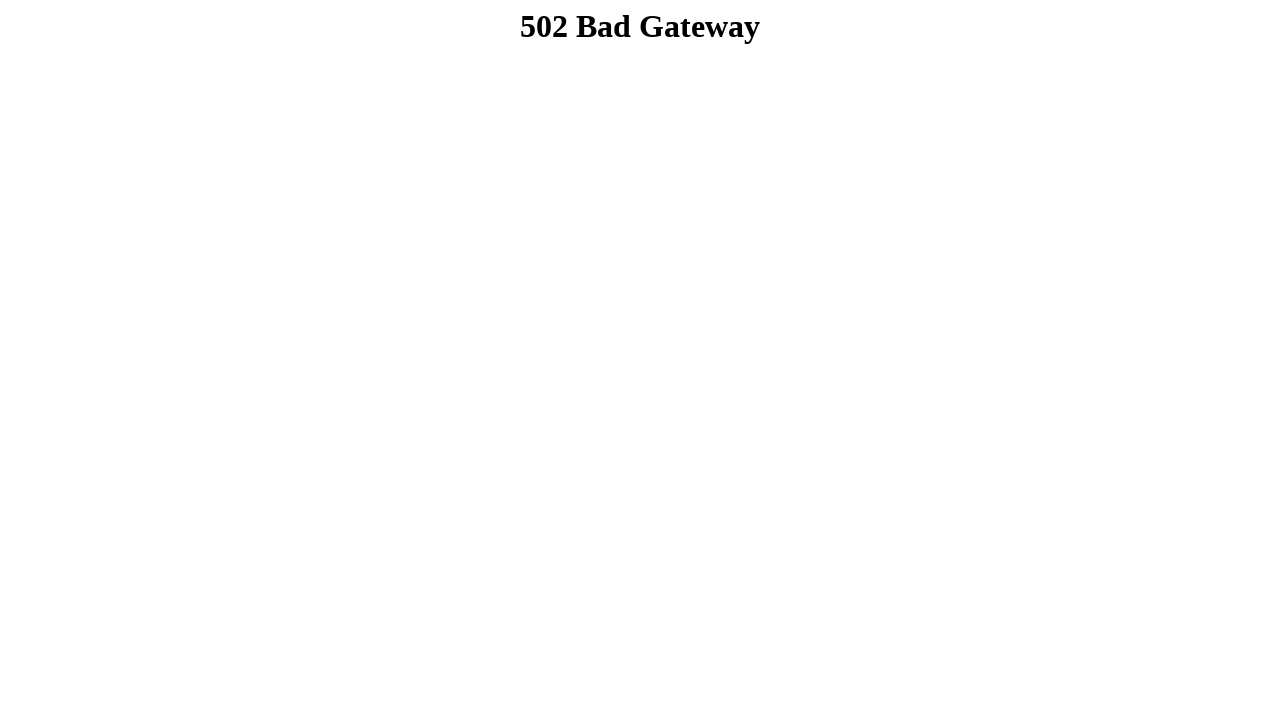

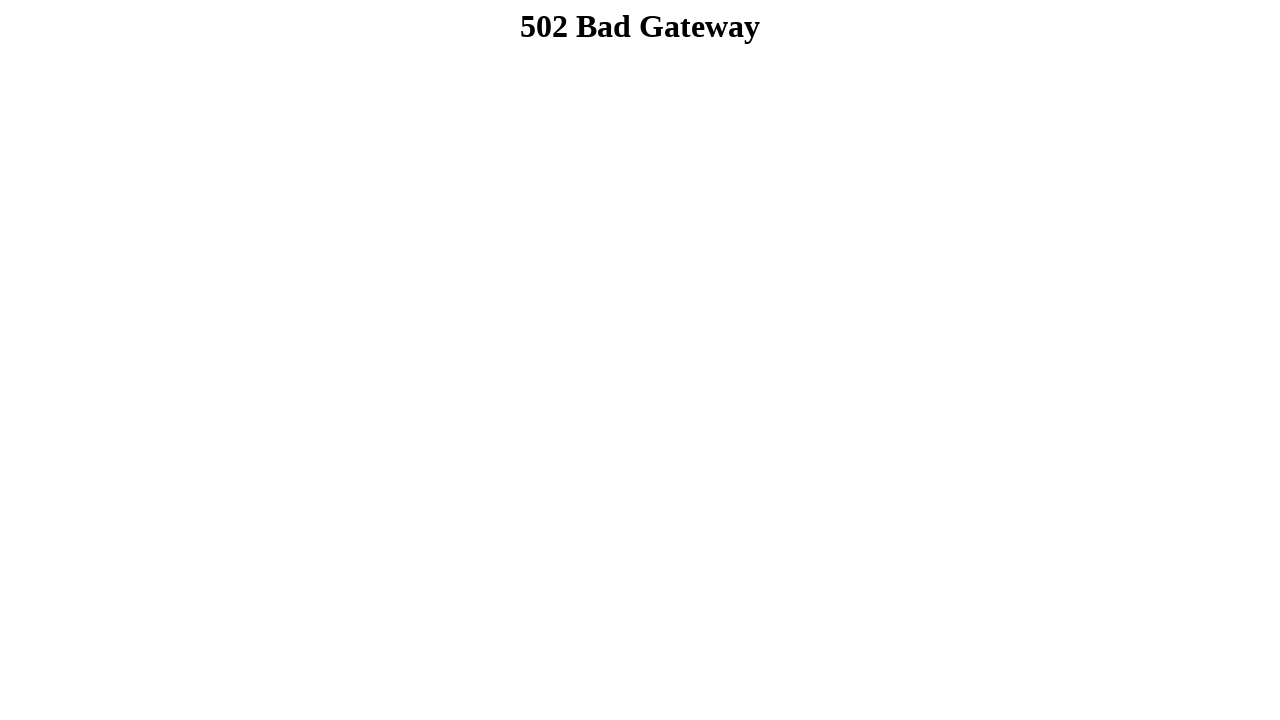